Tests mouse movement by offset from current pointer location

Starting URL: https://www.selenium.dev/selenium/web/mouse_interaction.html

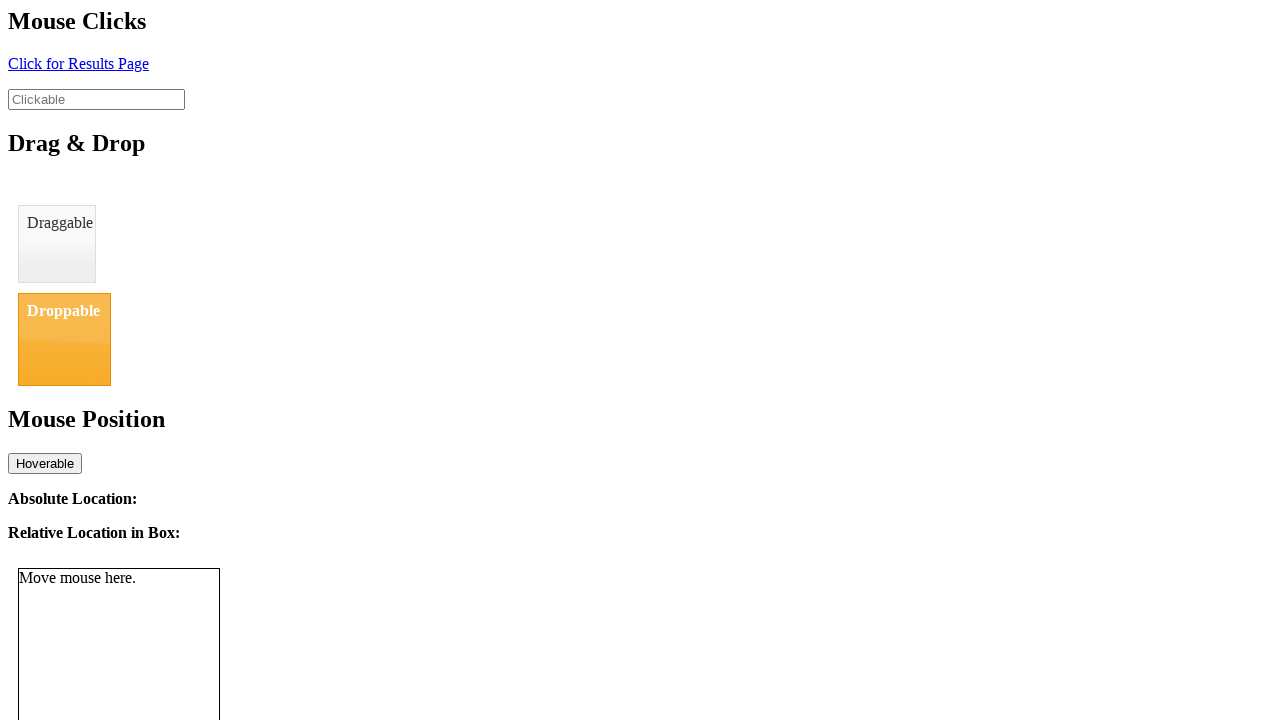

Navigated to mouse interaction test page
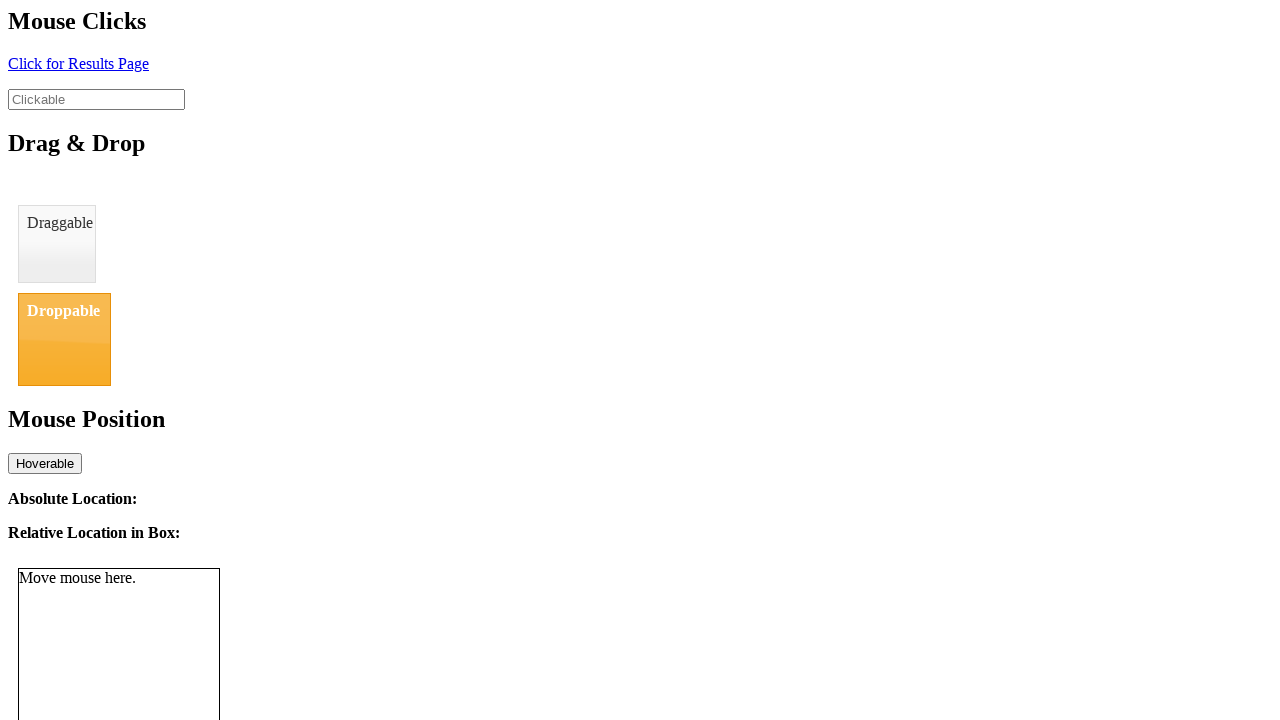

Moved mouse to initial position (8, 11) at (8, 11)
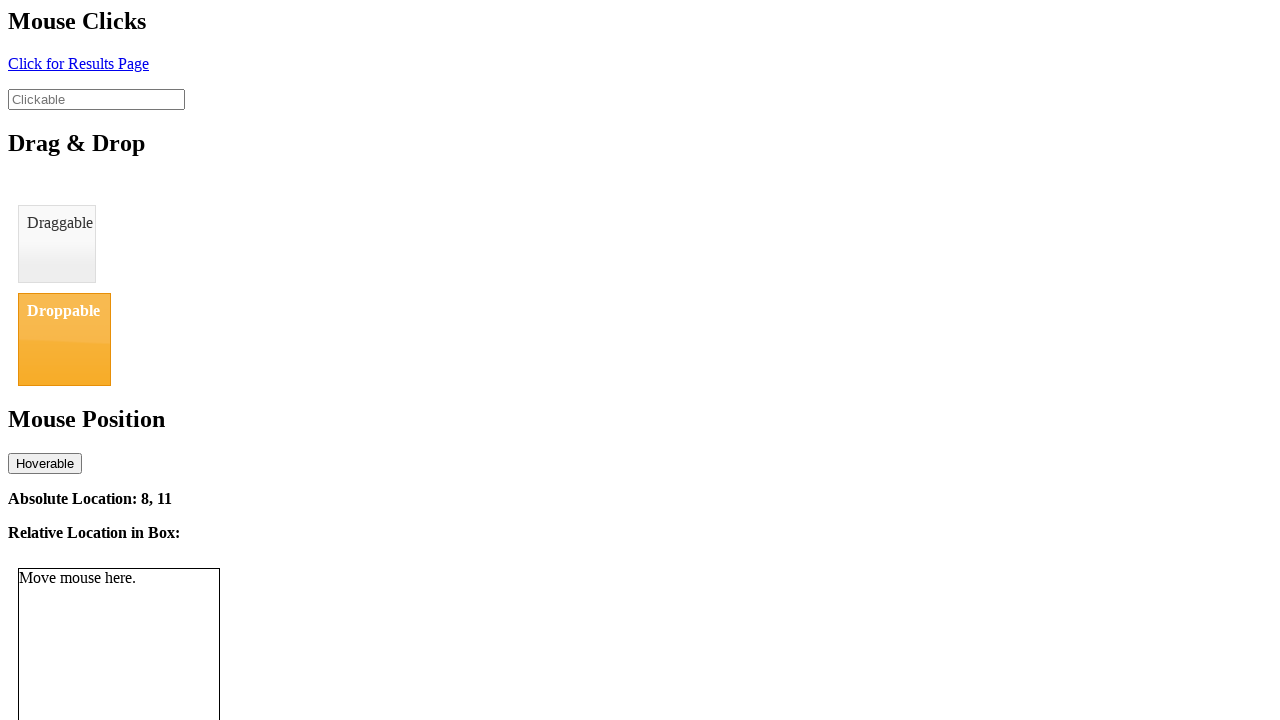

Moved mouse by offset (+13, +15) to position (21, 26) at (21, 26)
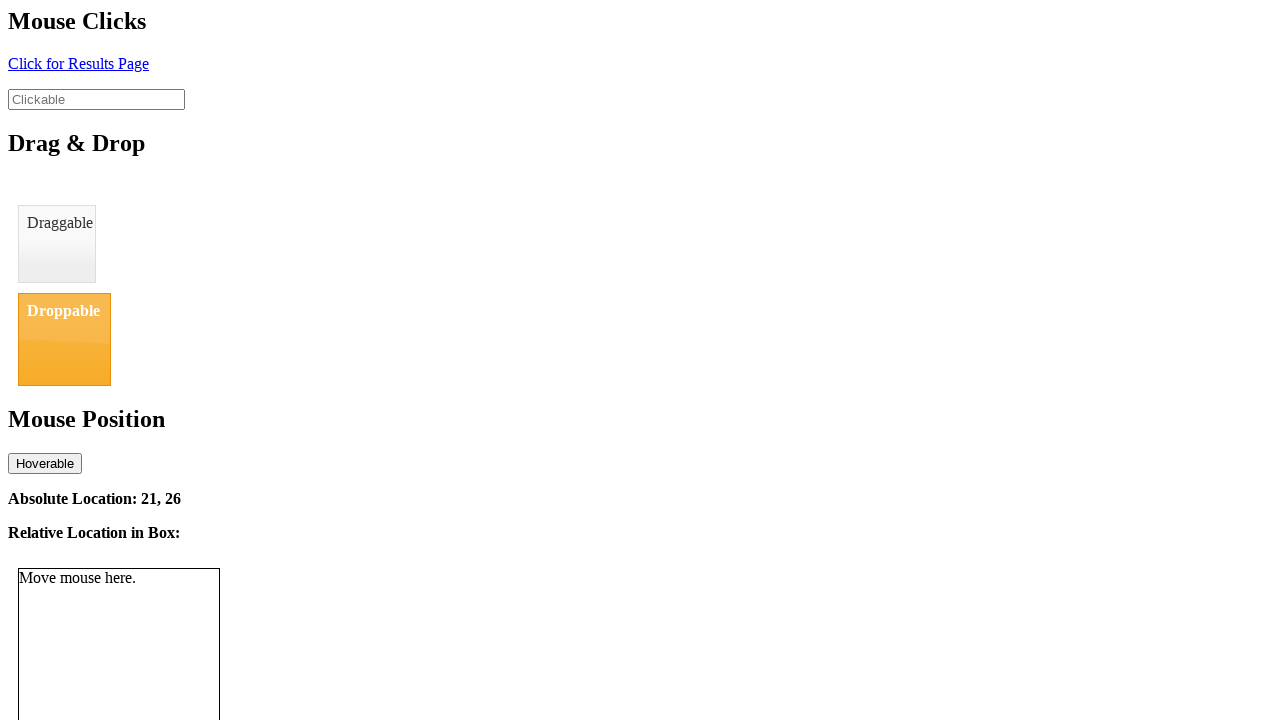

Waited for absolute position display to update
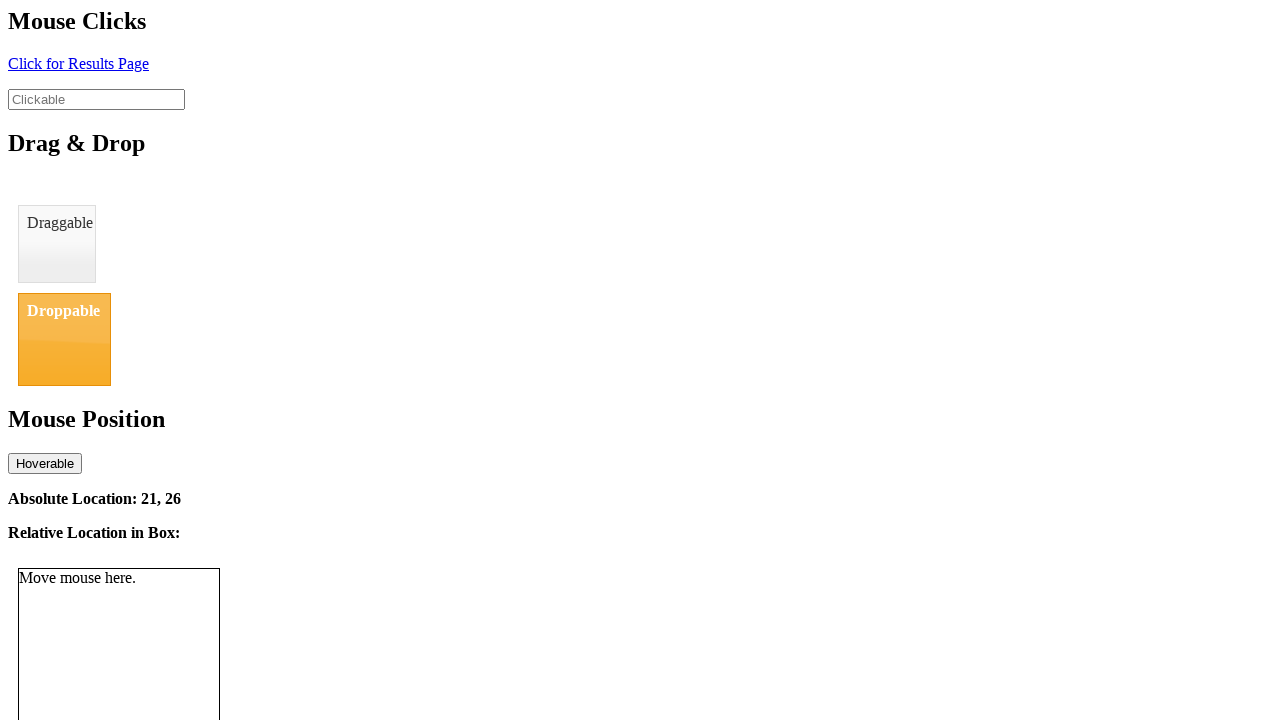

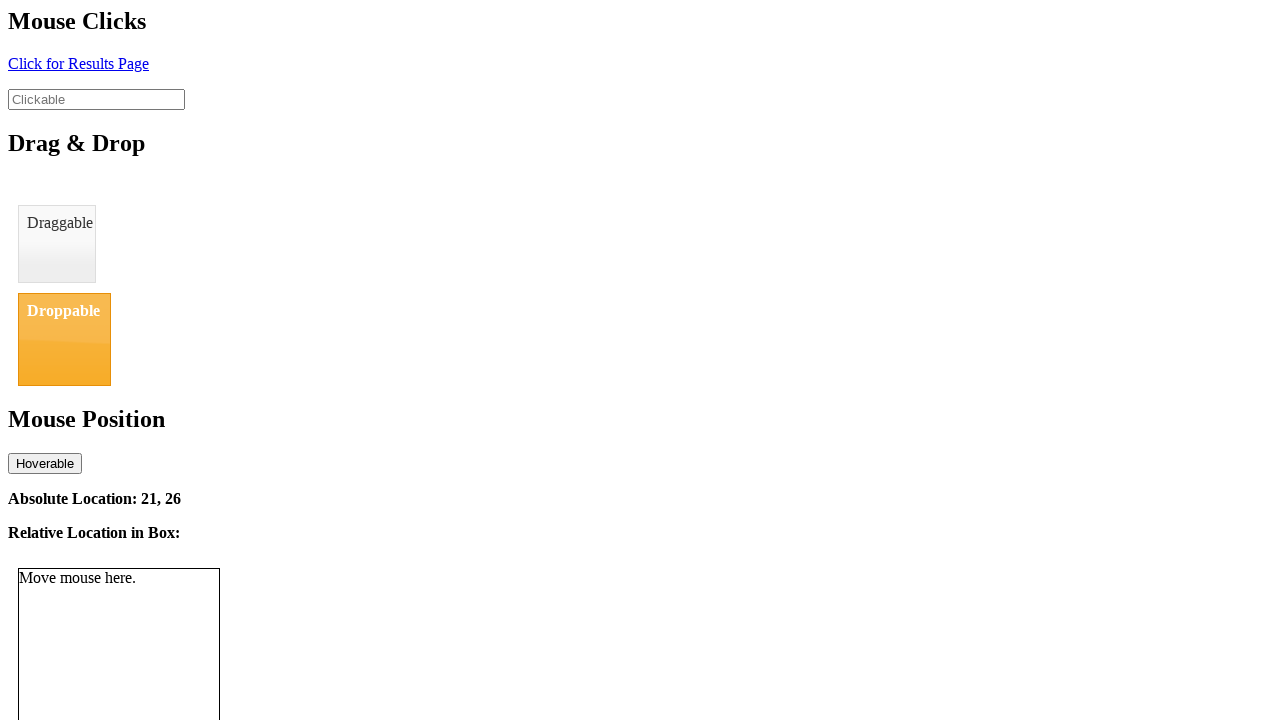